Tests Sina image search functionality by entering a search term and submitting the form to view image results

Starting URL: https://search.sina.com.cn/img

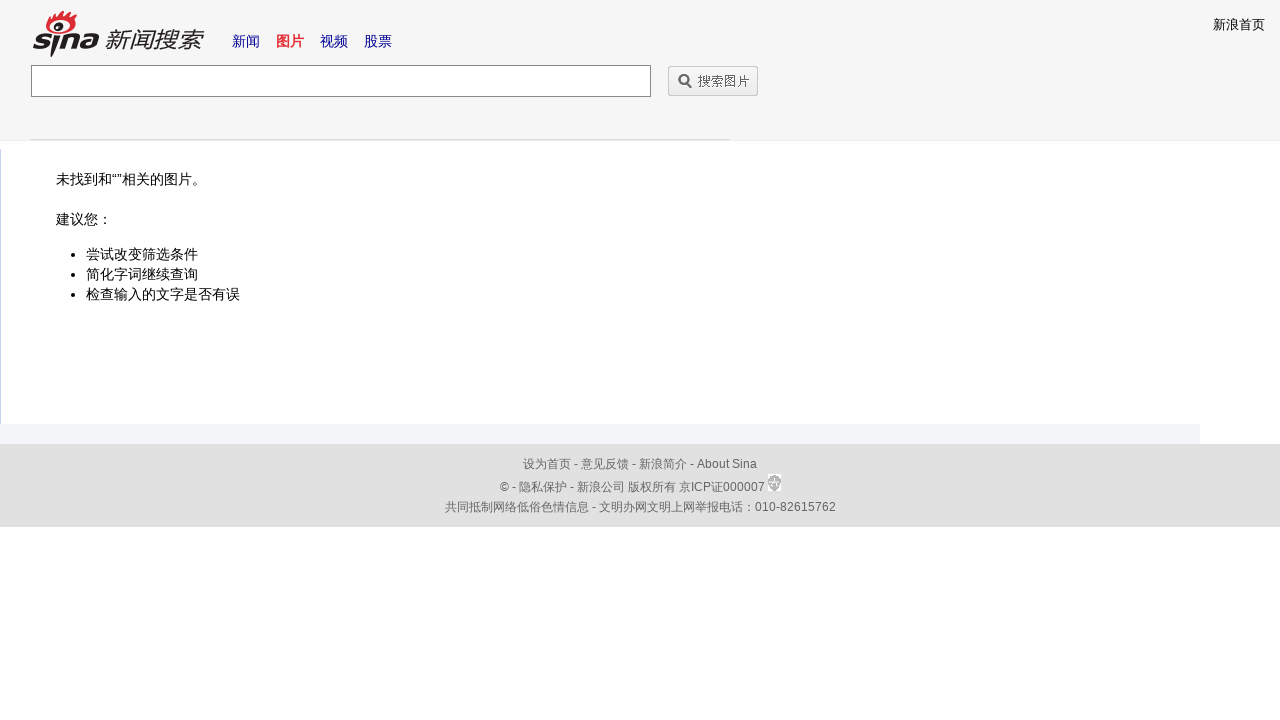

Filled search input field with '电影' (movies) on input
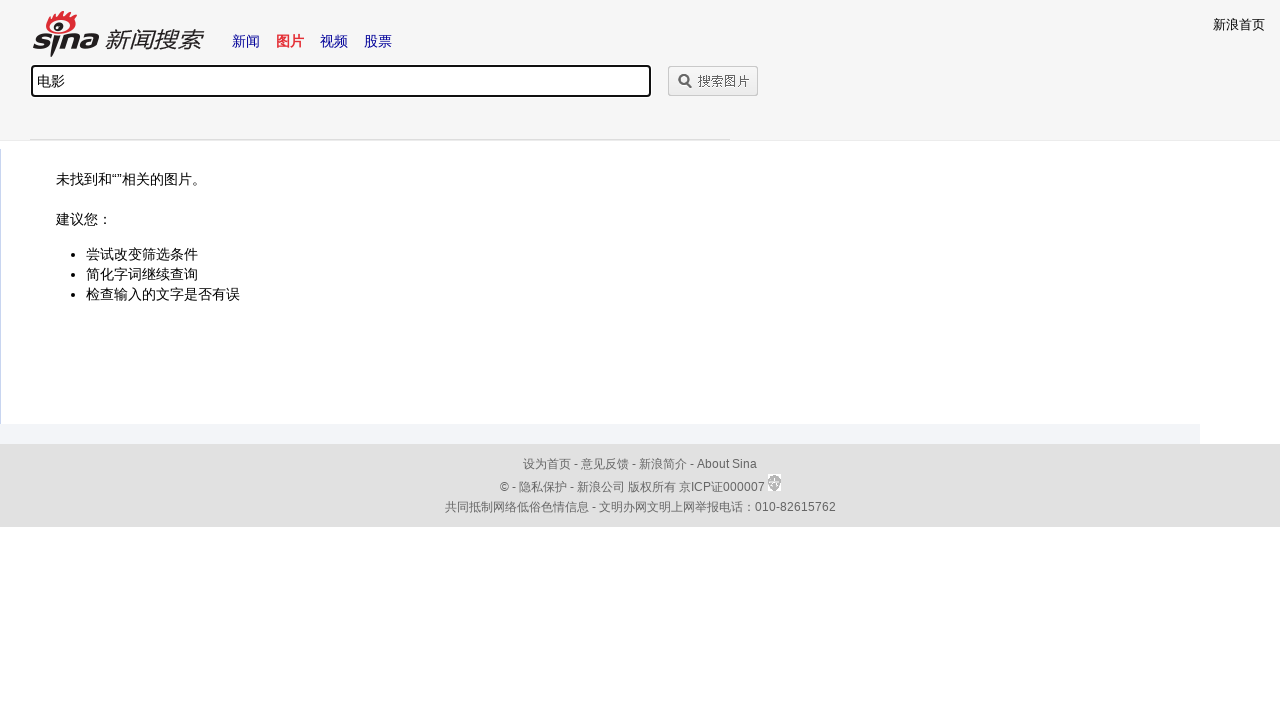

Clicked submit button to search for images at (713, 81) on input[type='submit']
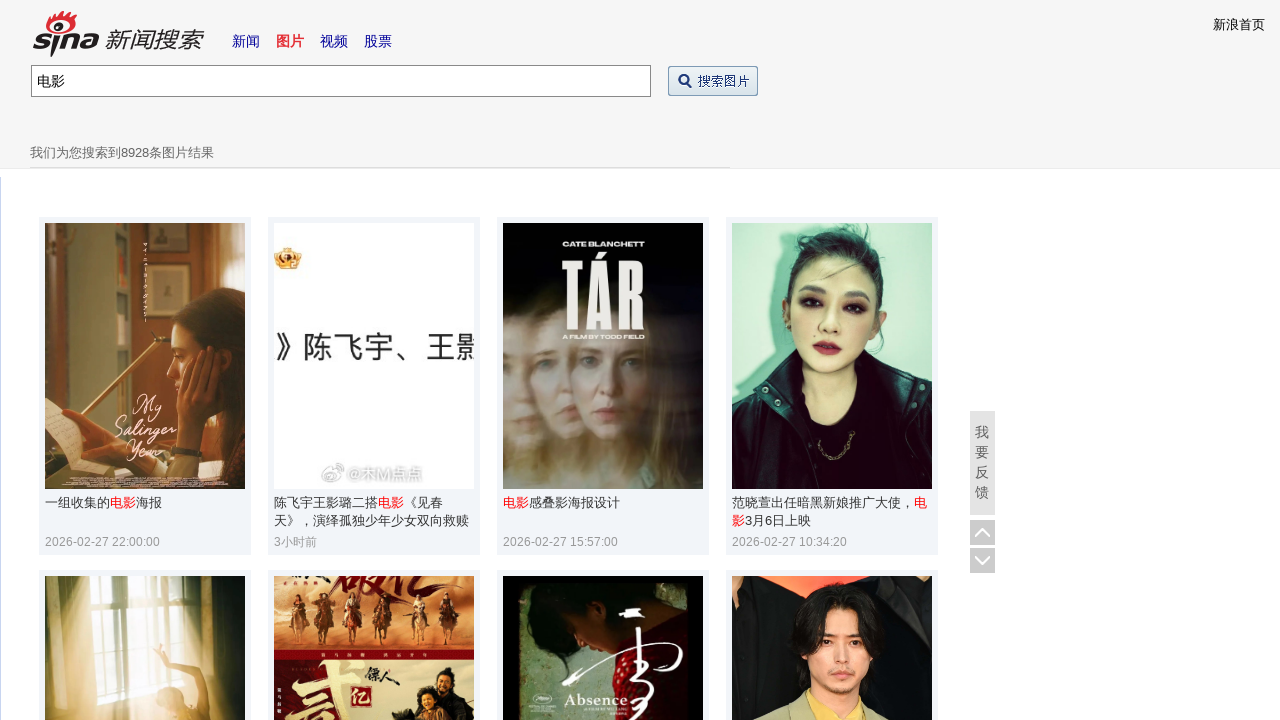

Image search results loaded successfully
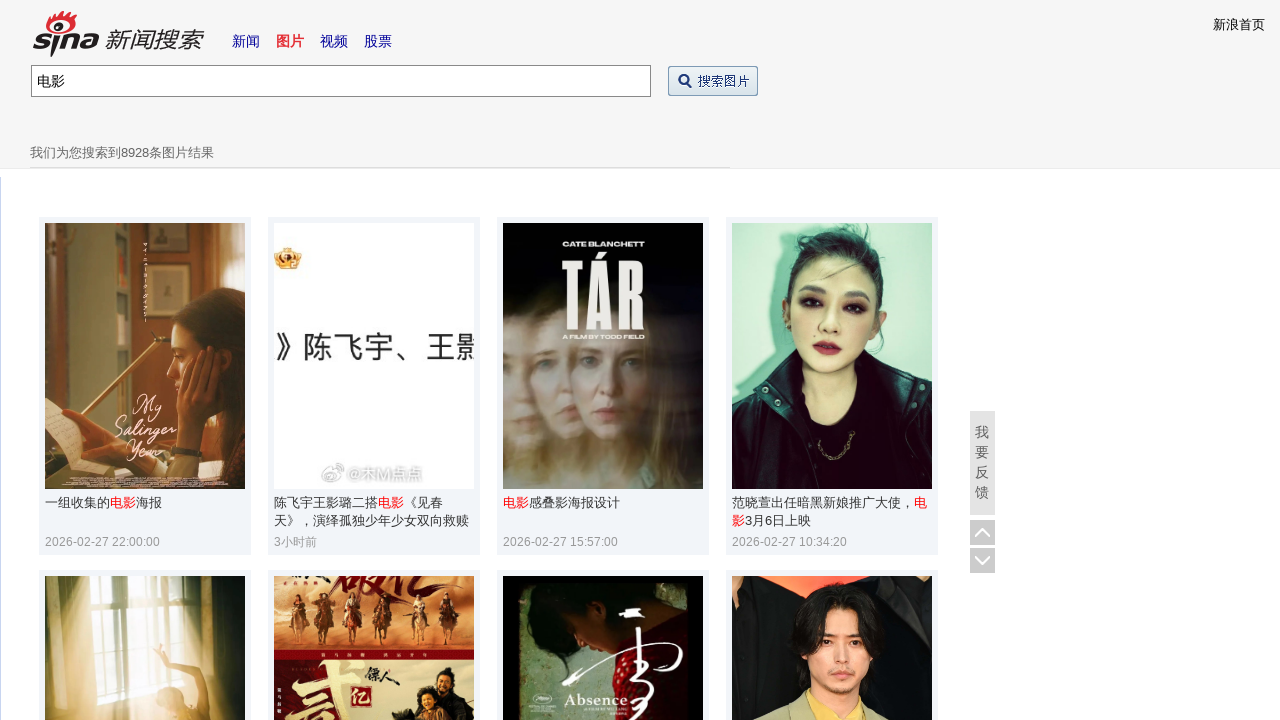

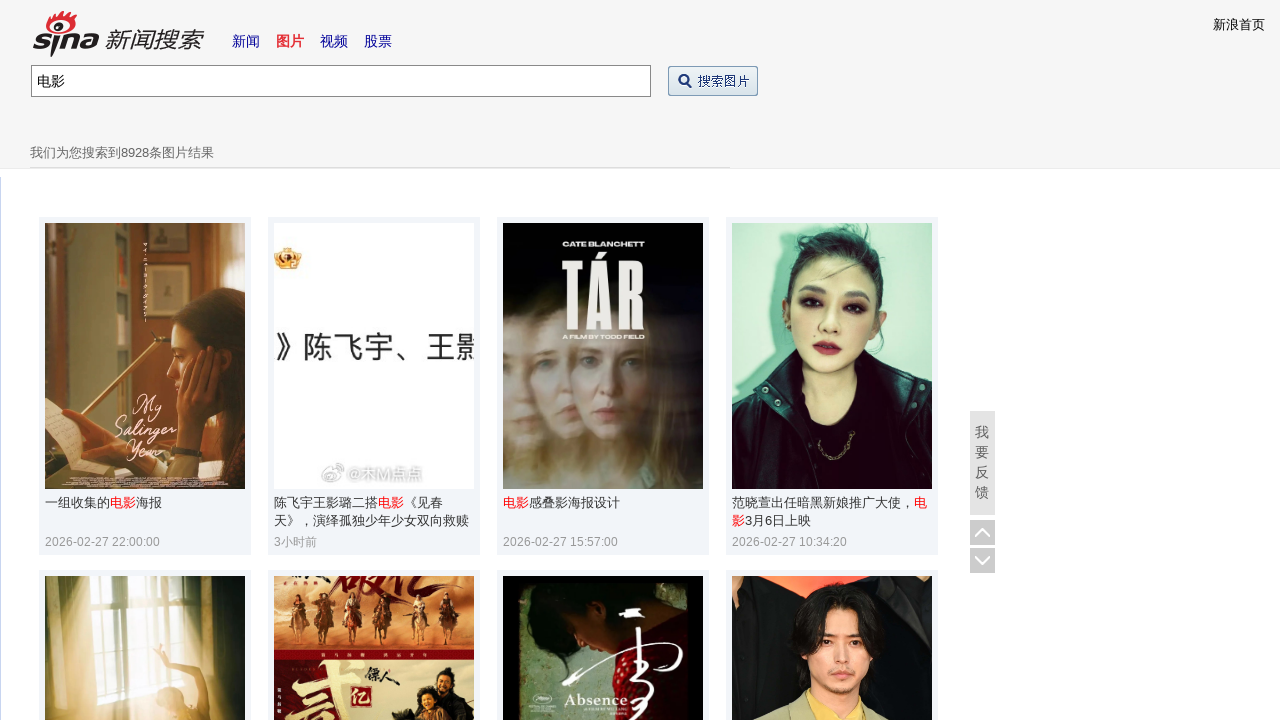